Tests form submission on Qxf2 tutorial page by filling name, email, and phone fields, then clicking the submit button and verifying navigation to the redirect page.

Starting URL: http://qxf2.com/selenium-tutorial-main

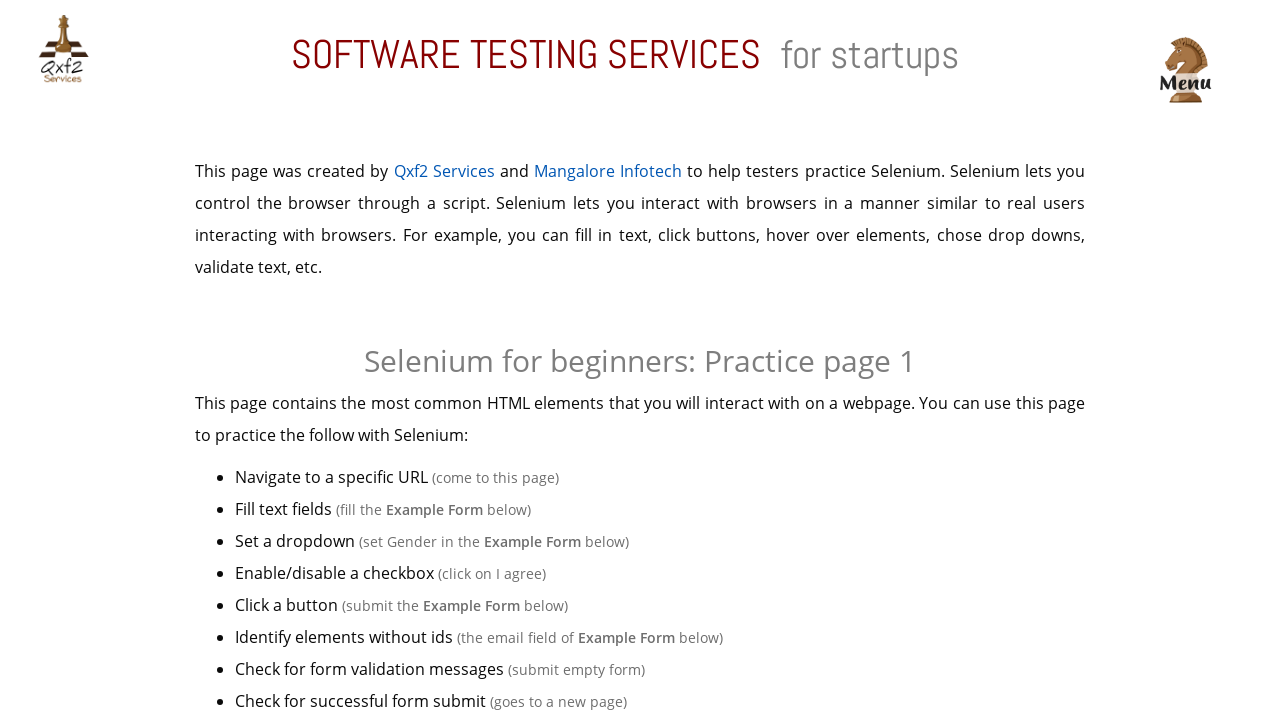

Filled name field with 'Michael Thompson' on input#name
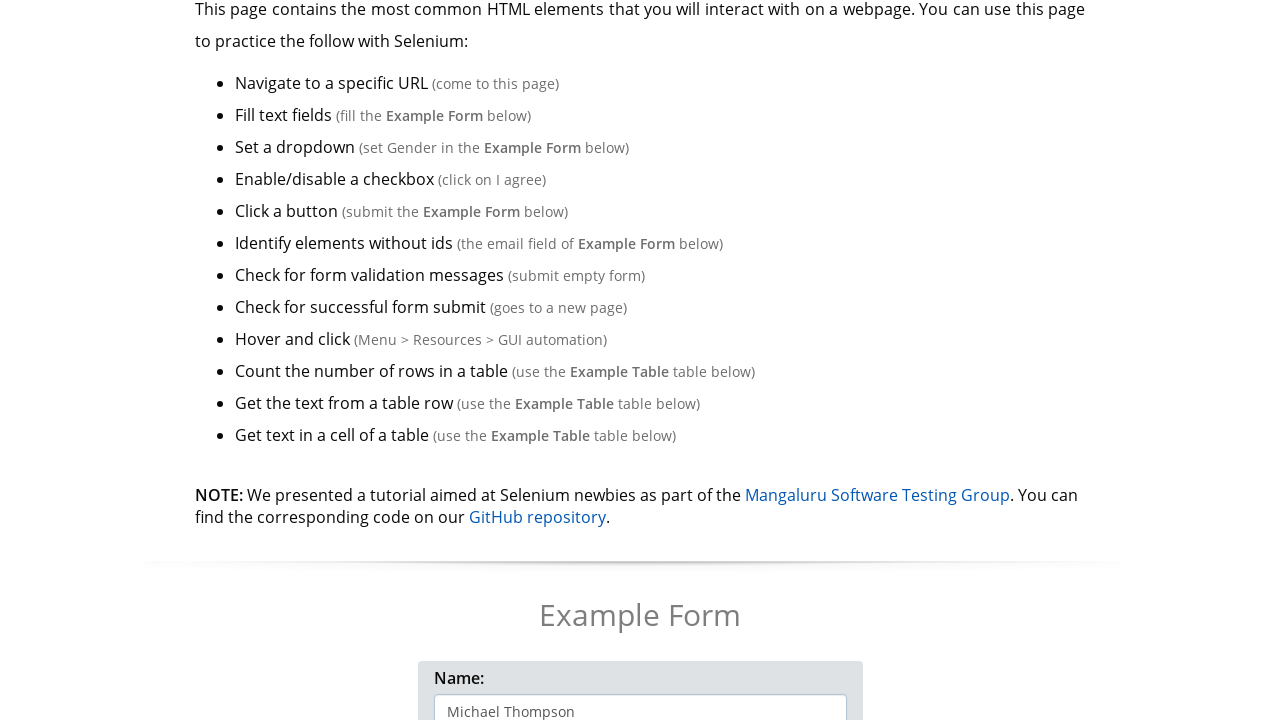

Filled email field with 'michael.thompson@example.com' on input[name='email']
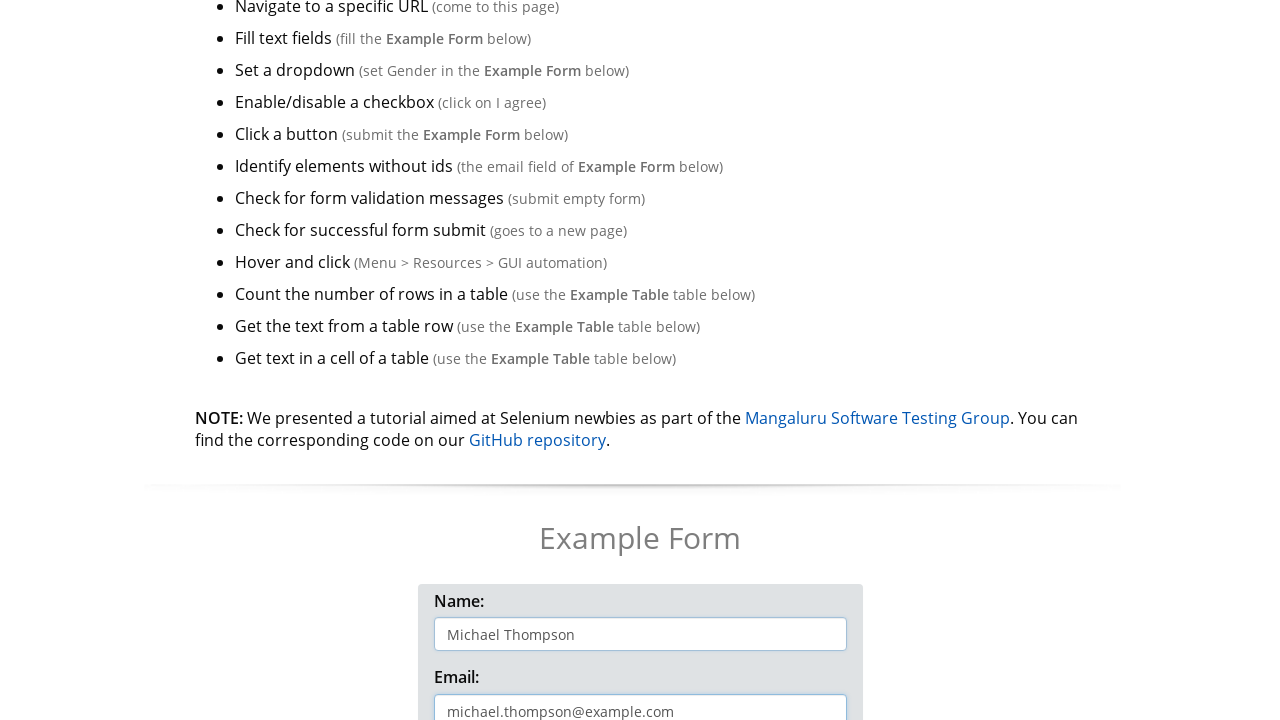

Filled phone field with '5551234567' on input#phone
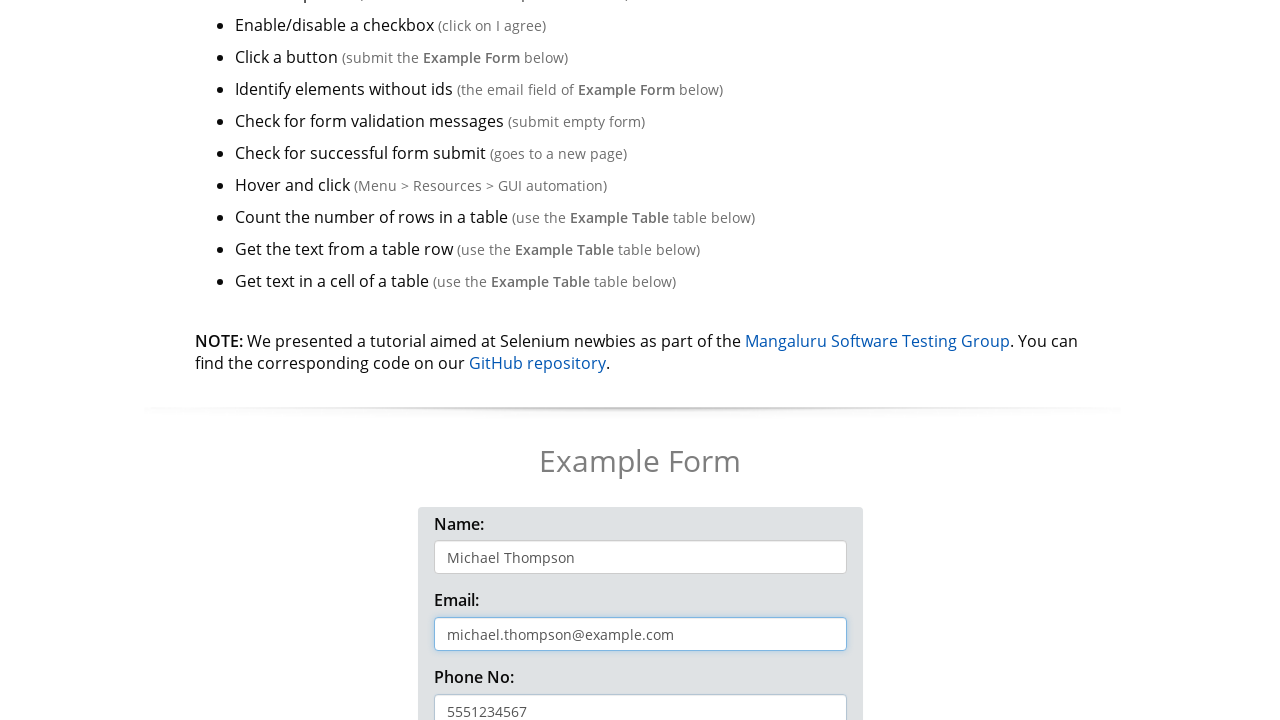

Clicked the 'Click me!' submit button at (640, 360) on button:has-text('Click me!')
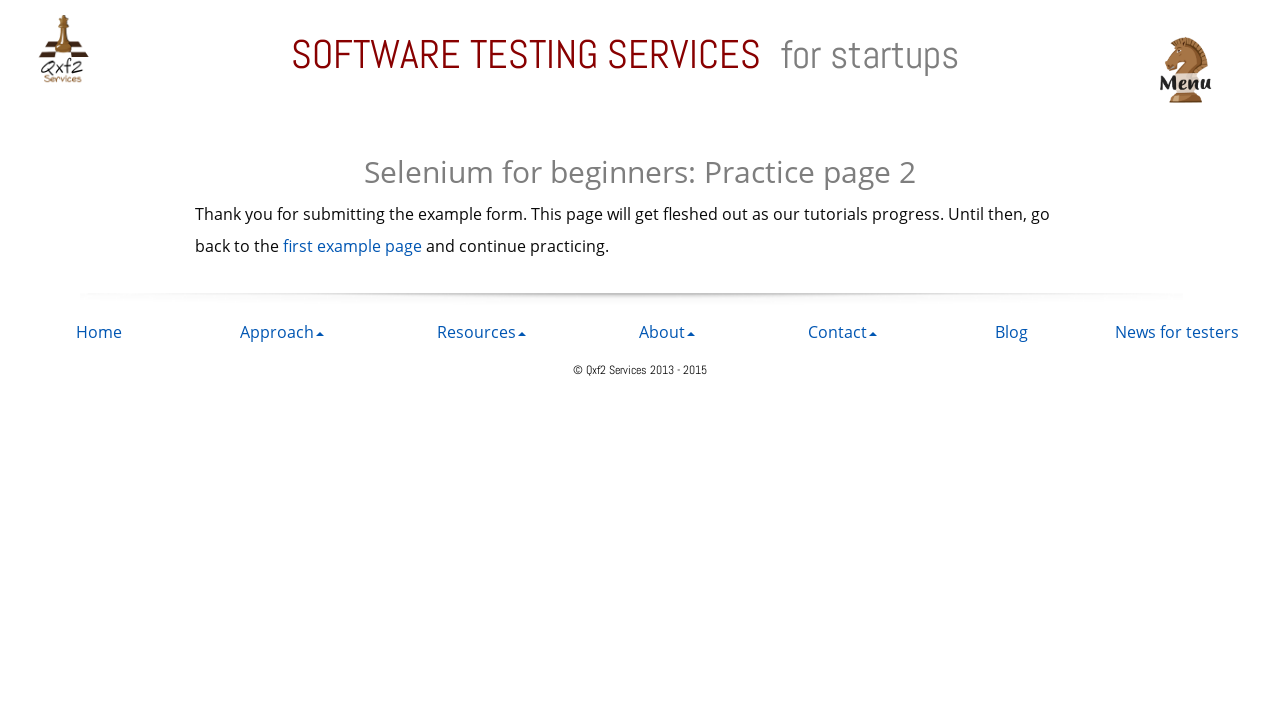

Successfully navigated to redirect page at https://qxf2.com/selenium-tutorial-redirect
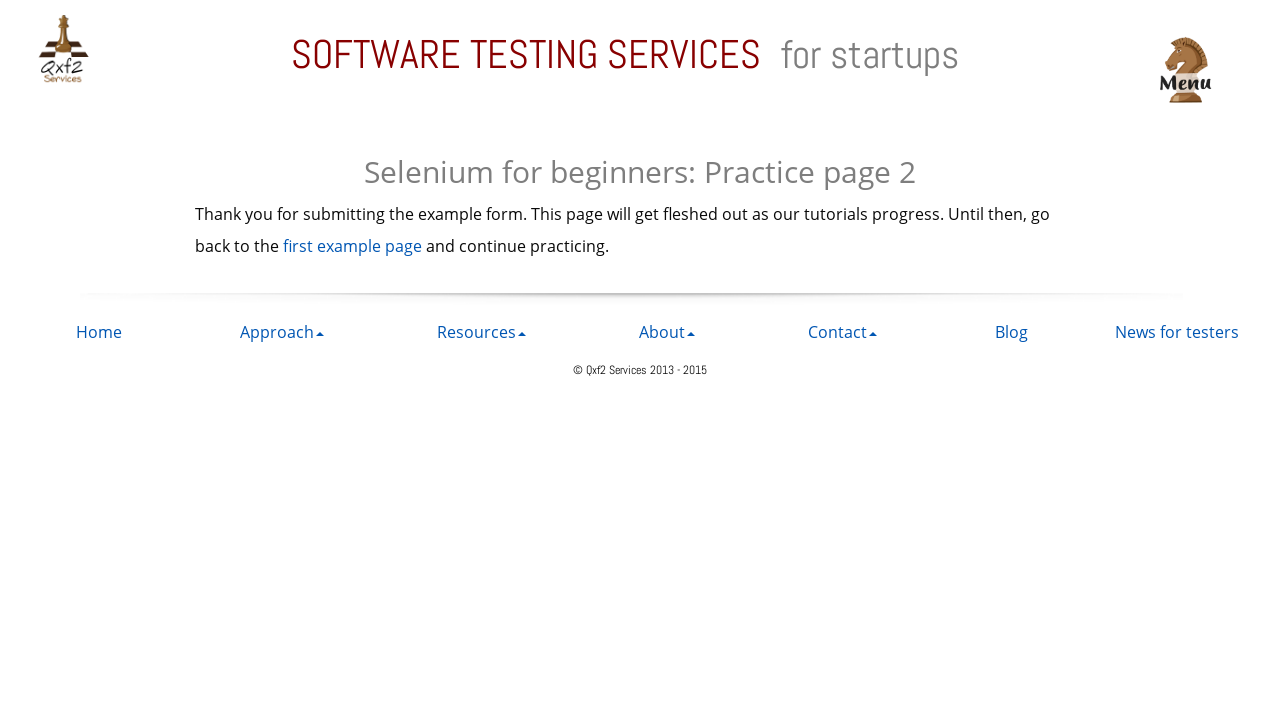

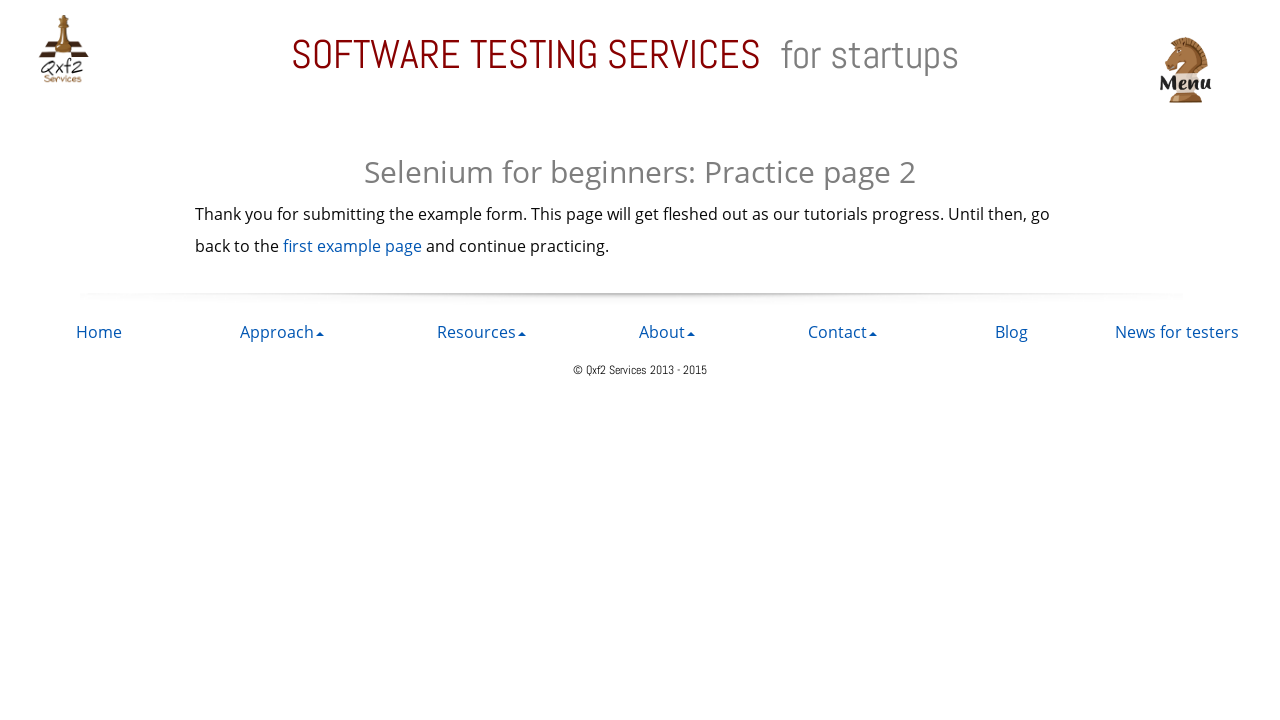